Tests hover menu functionality by hovering over a menu element and clicking on a submenu item

Starting URL: https://rahulshettyacademy.com/AutomationPractice/

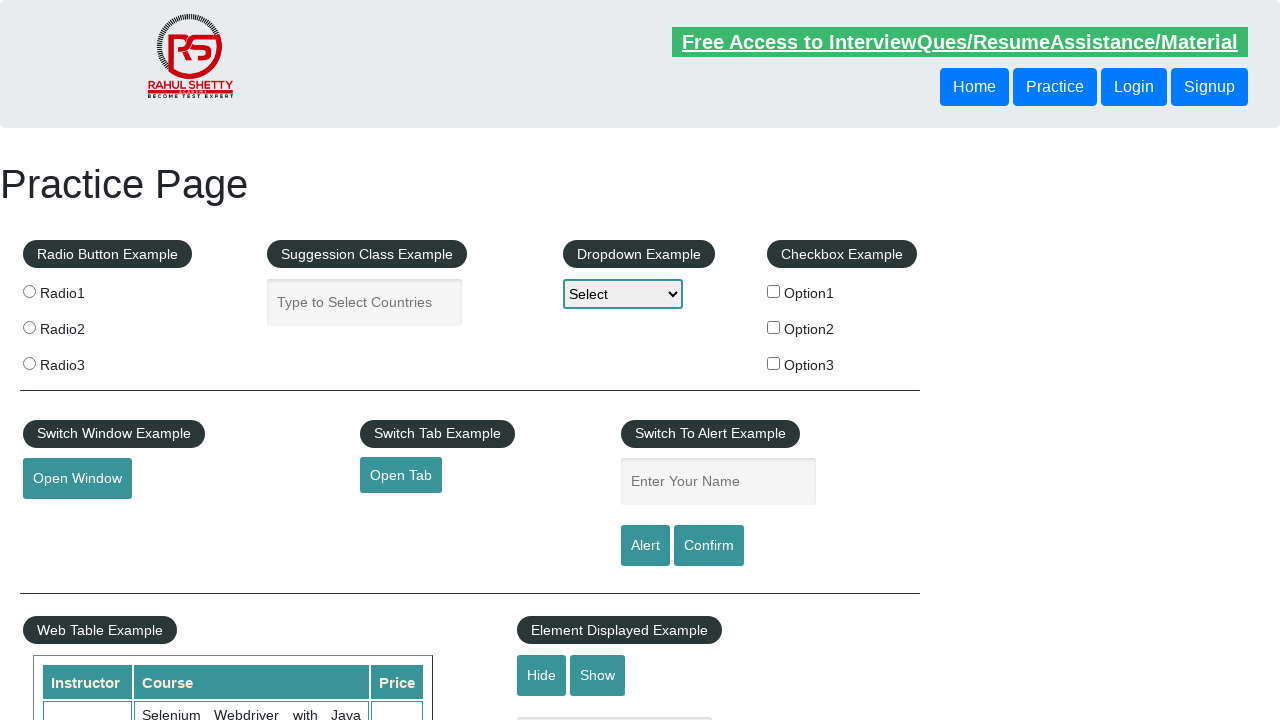

Hovered over menu element with ID 'mousehover' at (83, 361) on #mousehover
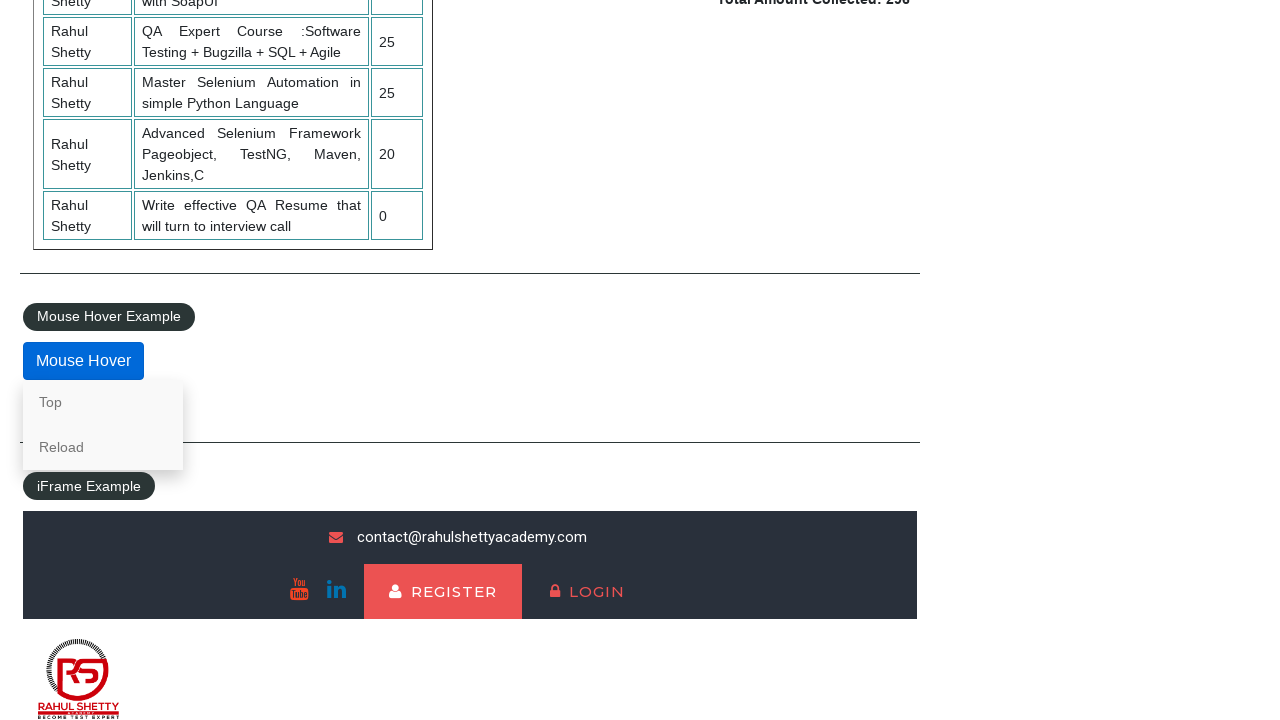

Clicked on 'Top' submenu item at (103, 402) on text=Top
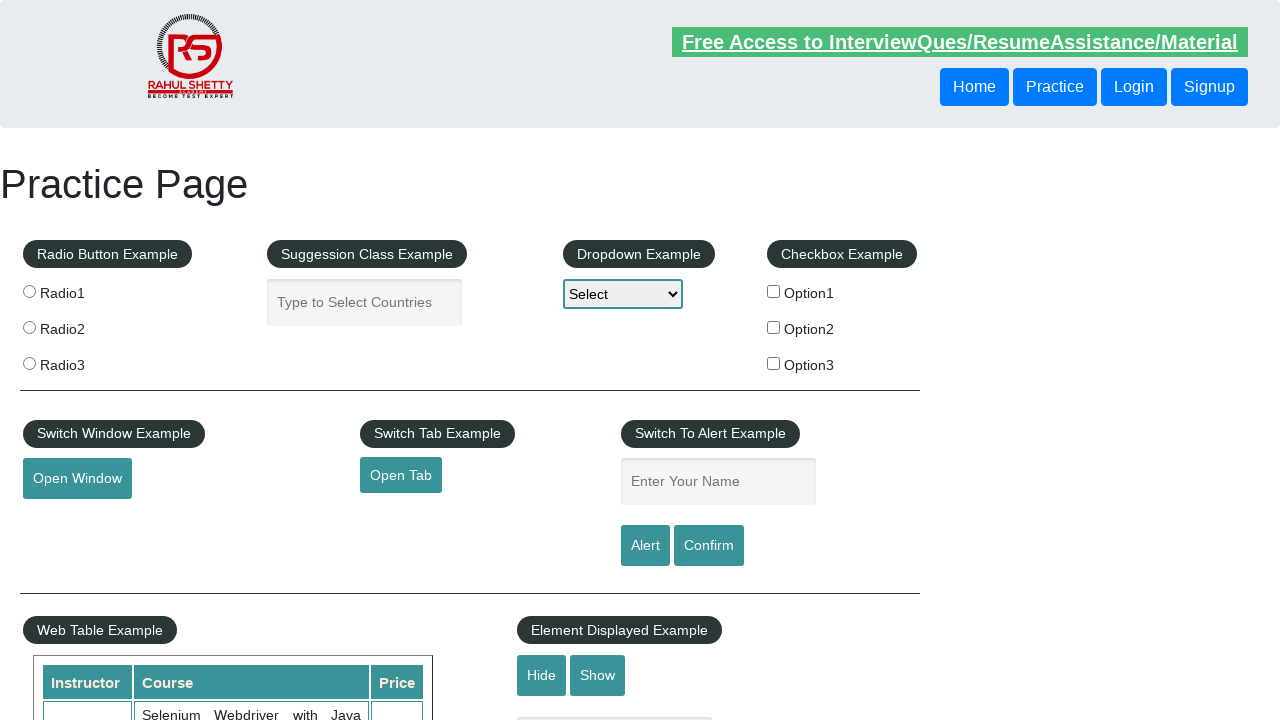

Page load state completed after submenu click
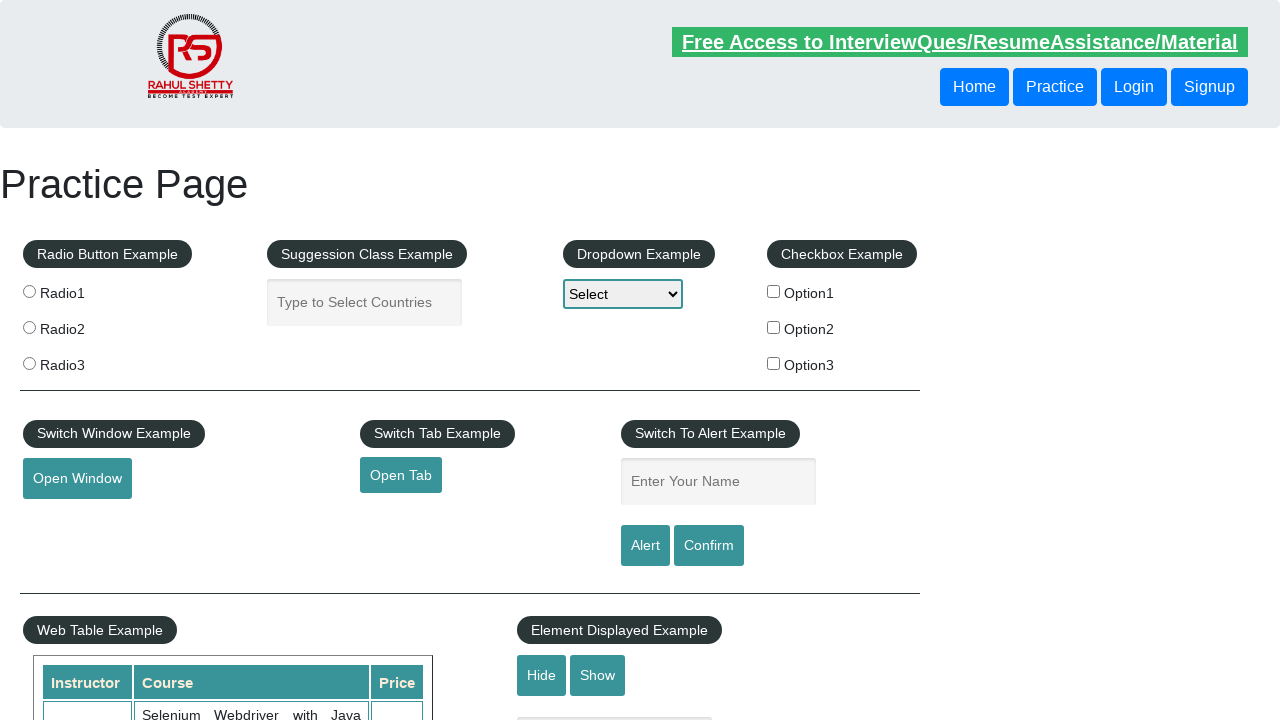

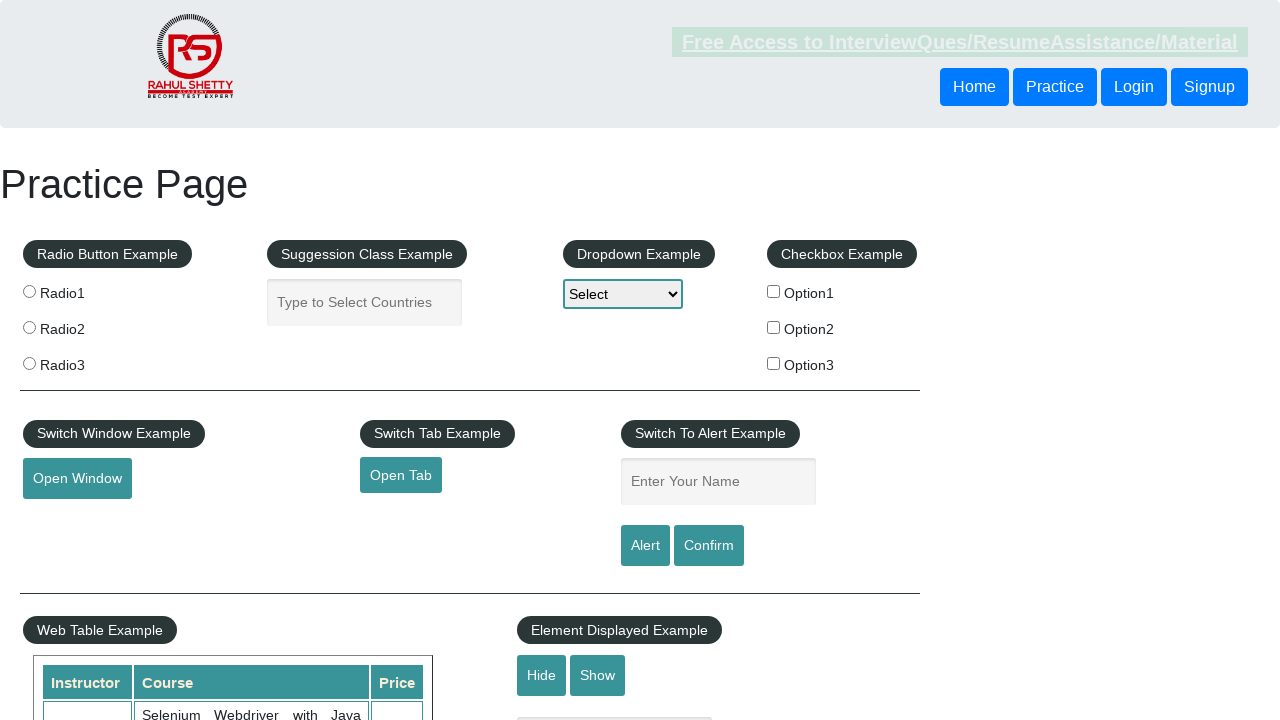